Tests that arrow key inputs change the snake's direction correctly by pressing each arrow key and verifying the direction state changes

Starting URL: https://kissmartin.github.io/Snake_Project/

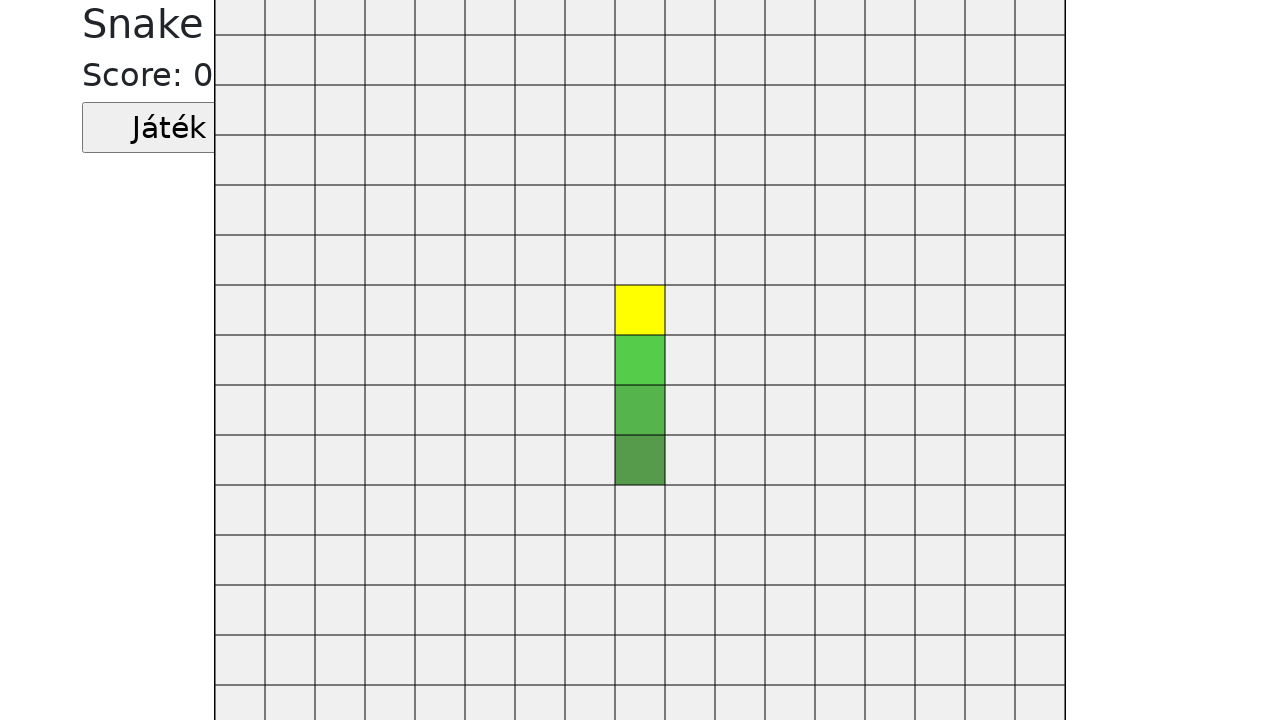

Clicked start button to begin the game at (169, 128) on .jatekGomb
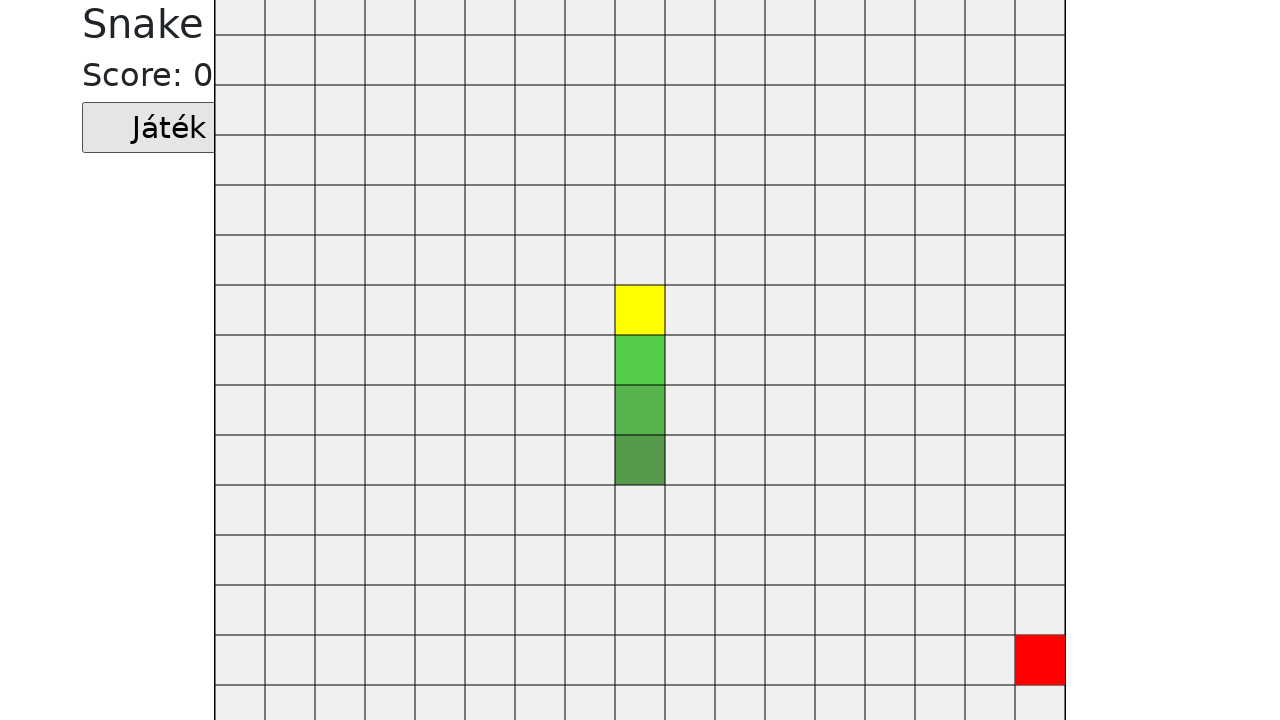

Pressed ArrowLeft to change snake direction left
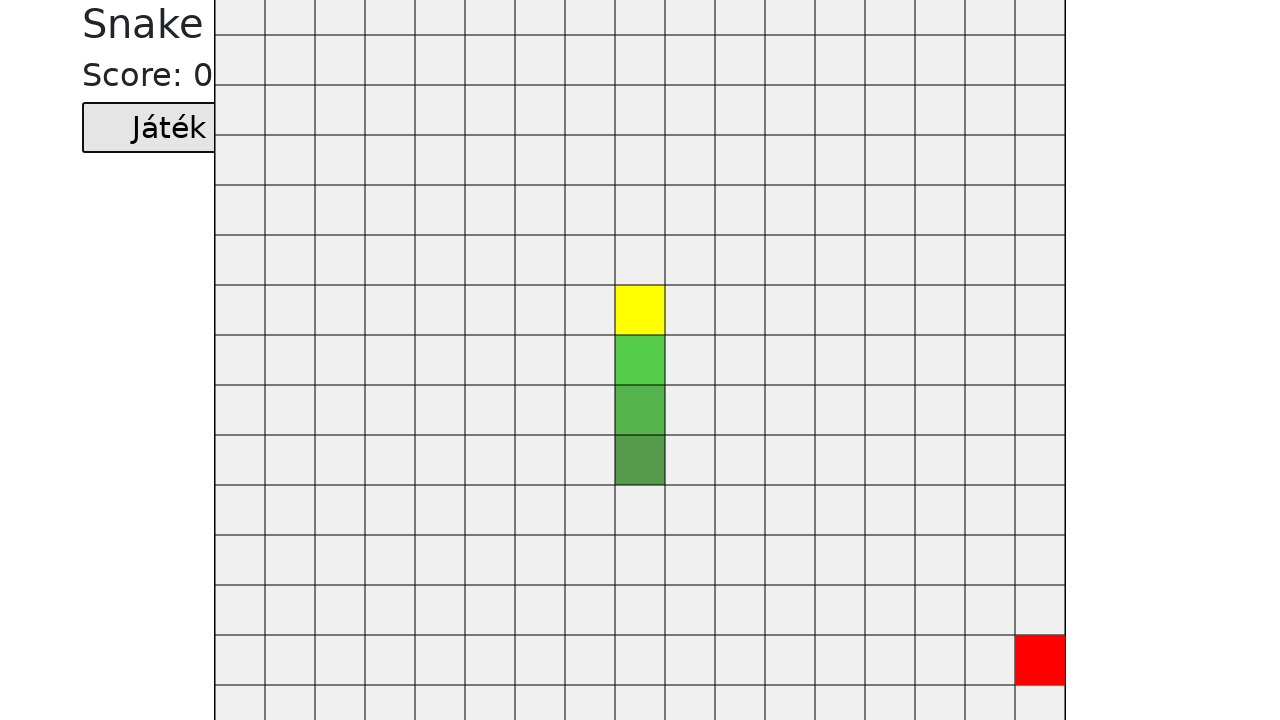

Waited 600ms for snake to move left
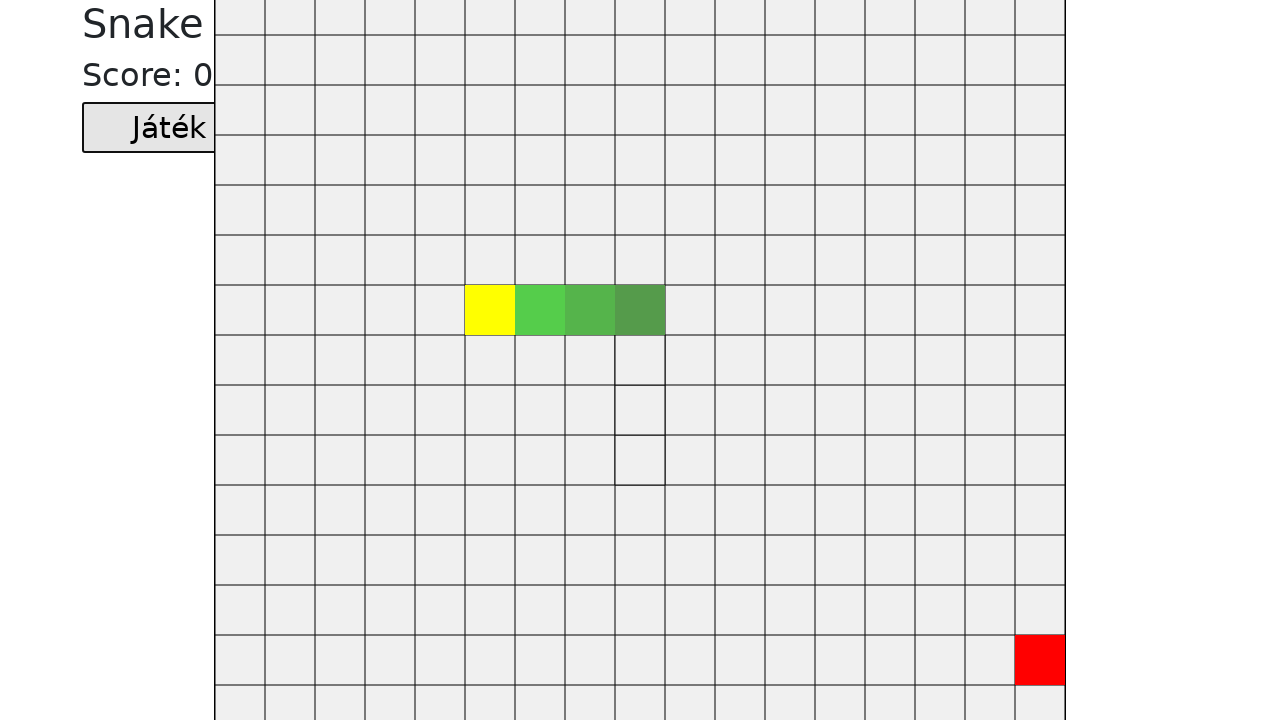

Pressed ArrowDown to change snake direction down
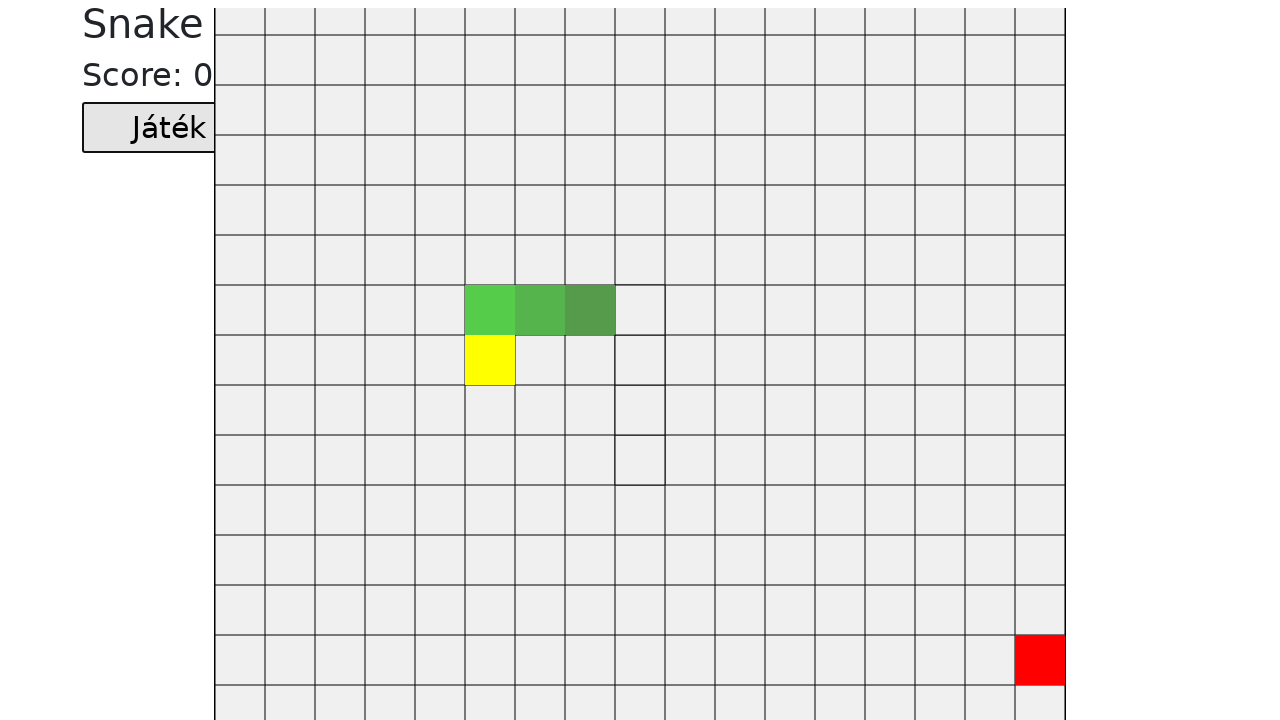

Waited 600ms for snake to move down
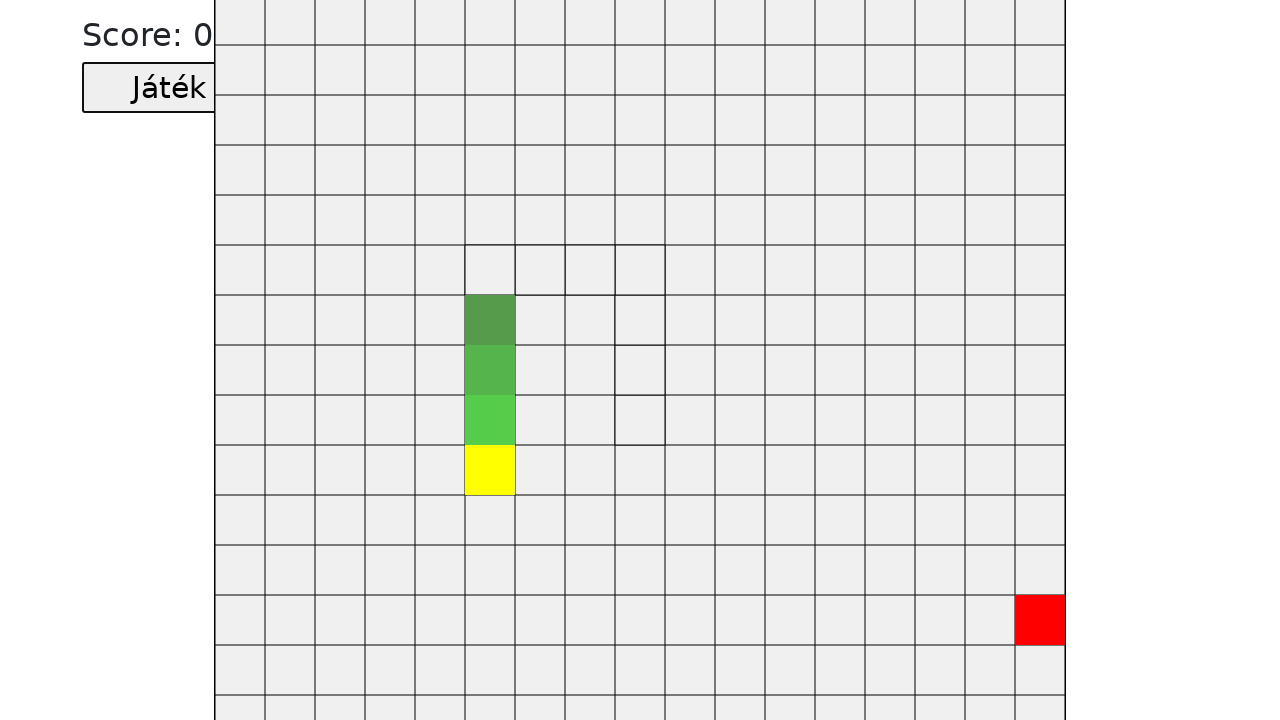

Pressed ArrowRight to change snake direction right
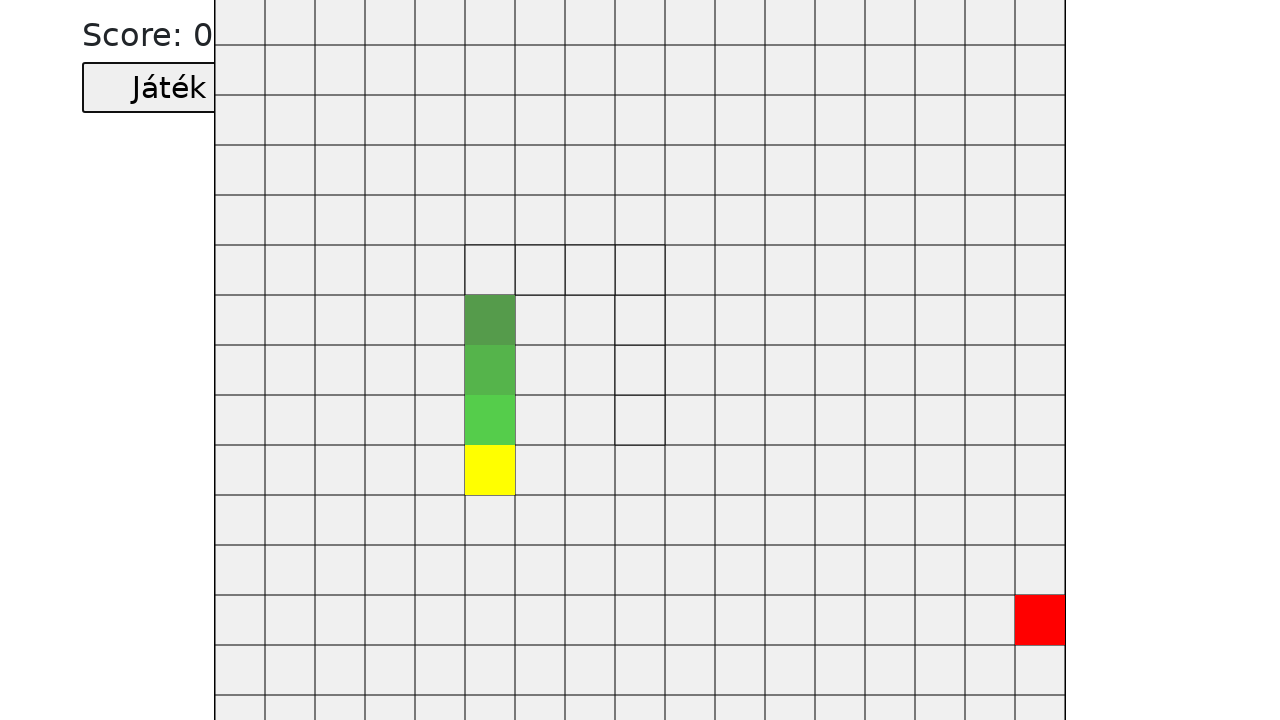

Waited 600ms for snake to move right
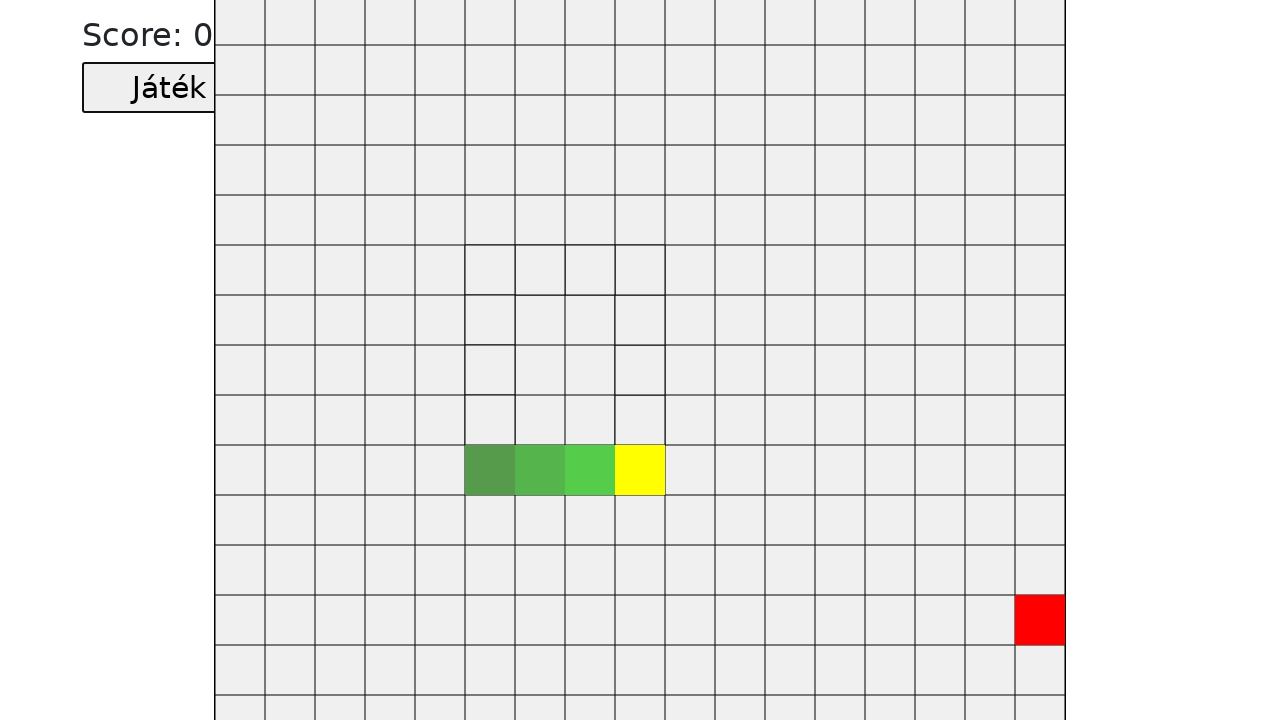

Pressed ArrowUp to change snake direction up
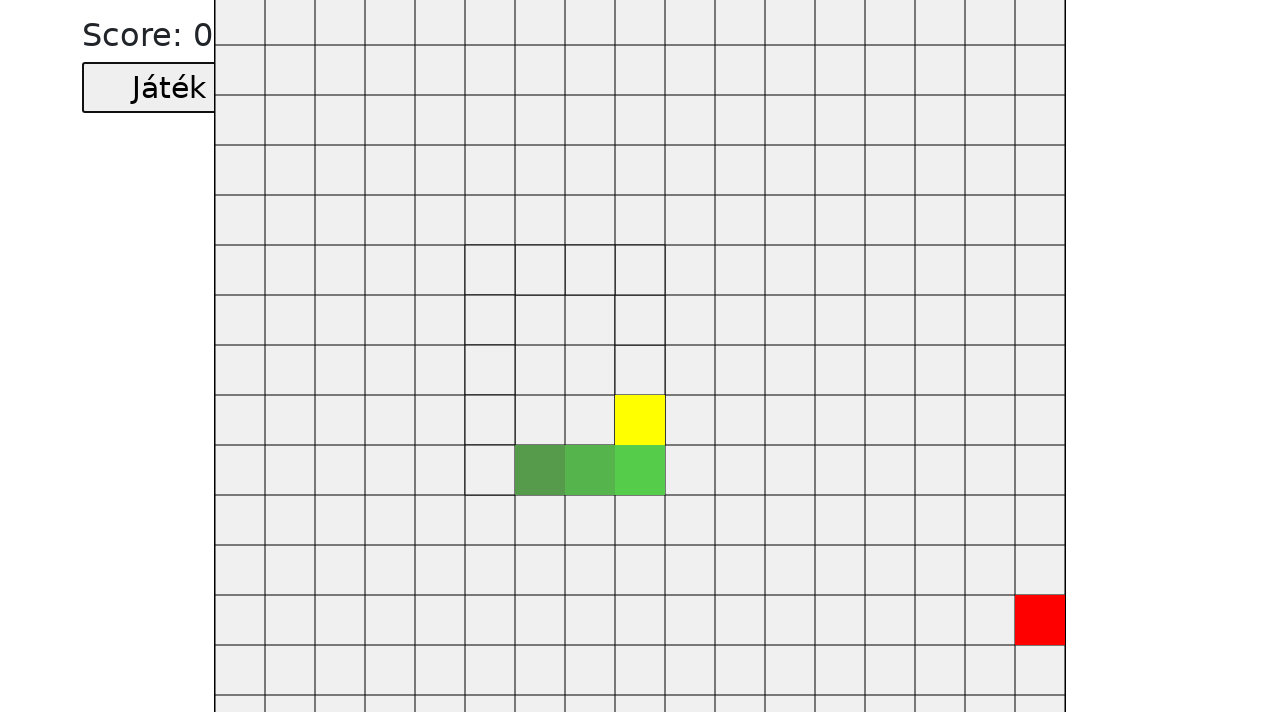

Waited 600ms for snake to move up
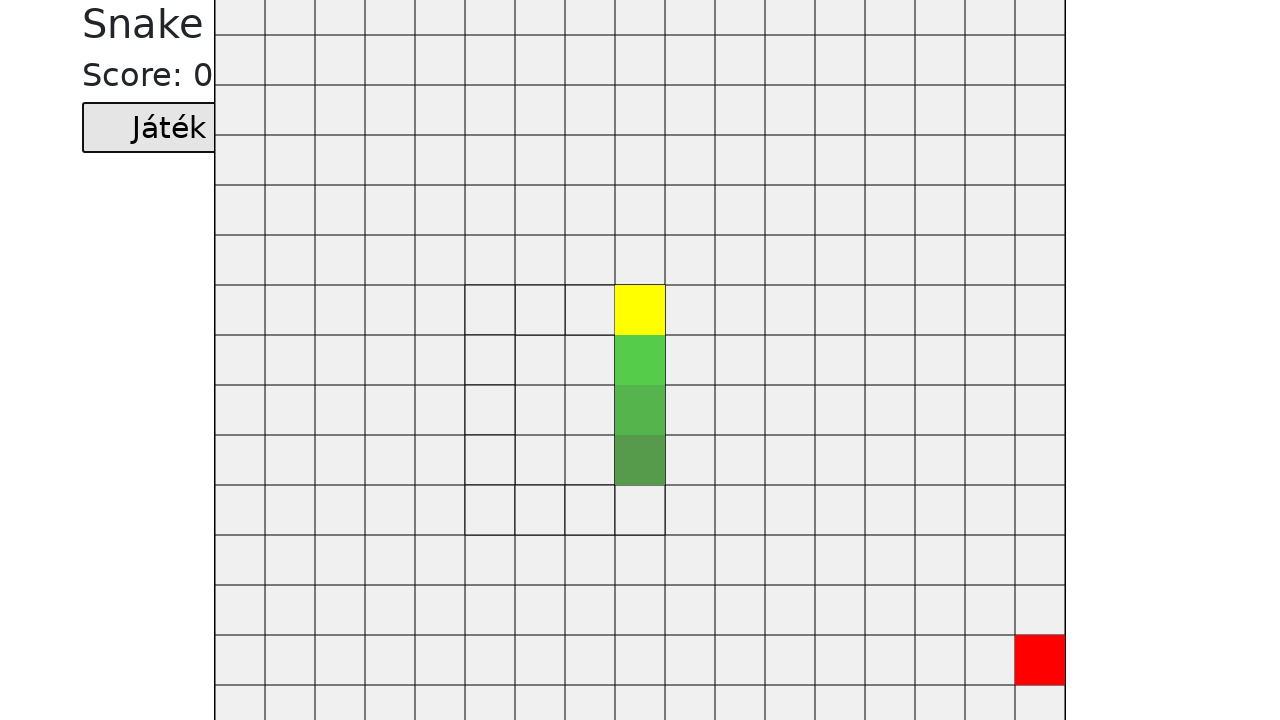

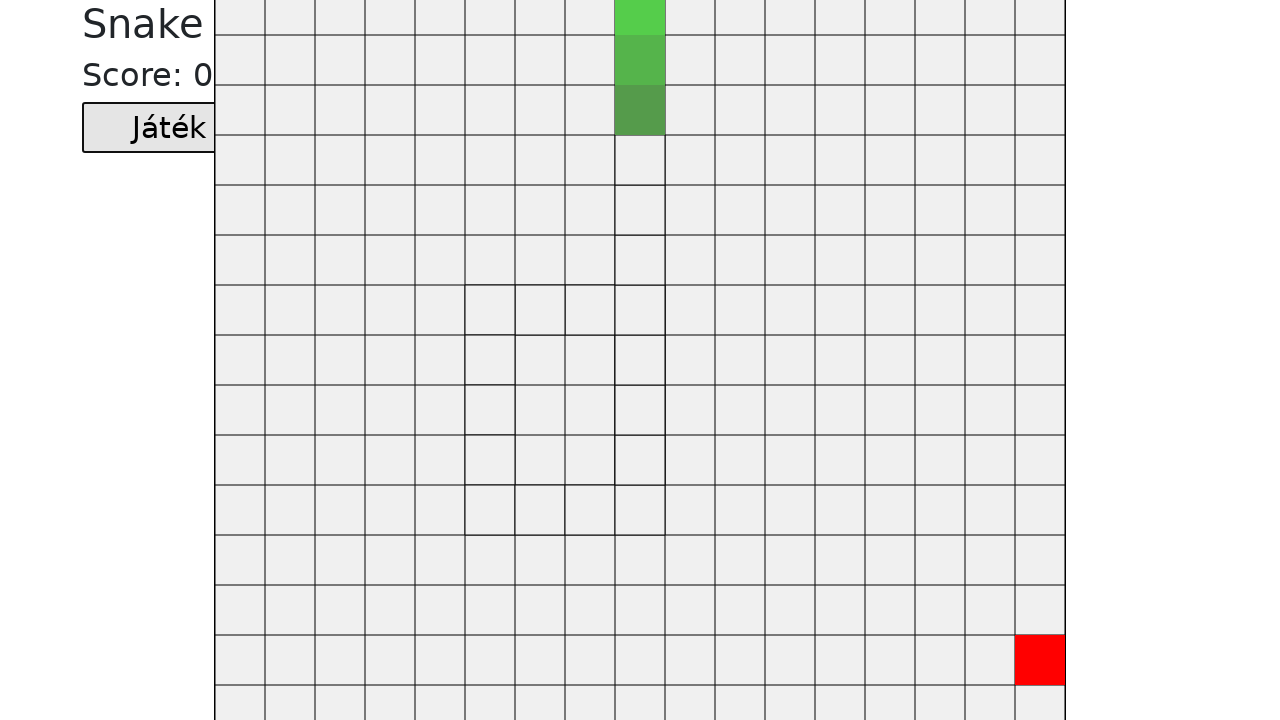